Tests dynamic click functionality by clicking a button and verifying the success message appears

Starting URL: https://demoqa.com/buttons

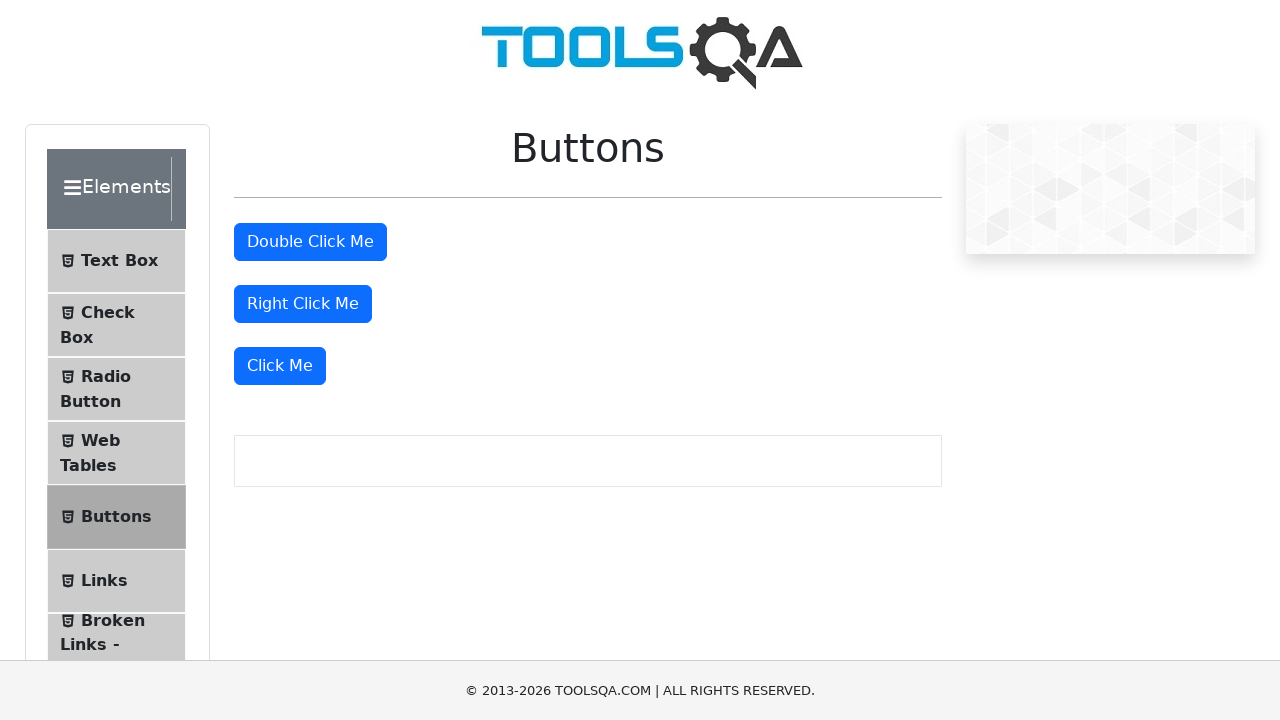

Located the dynamic click button element
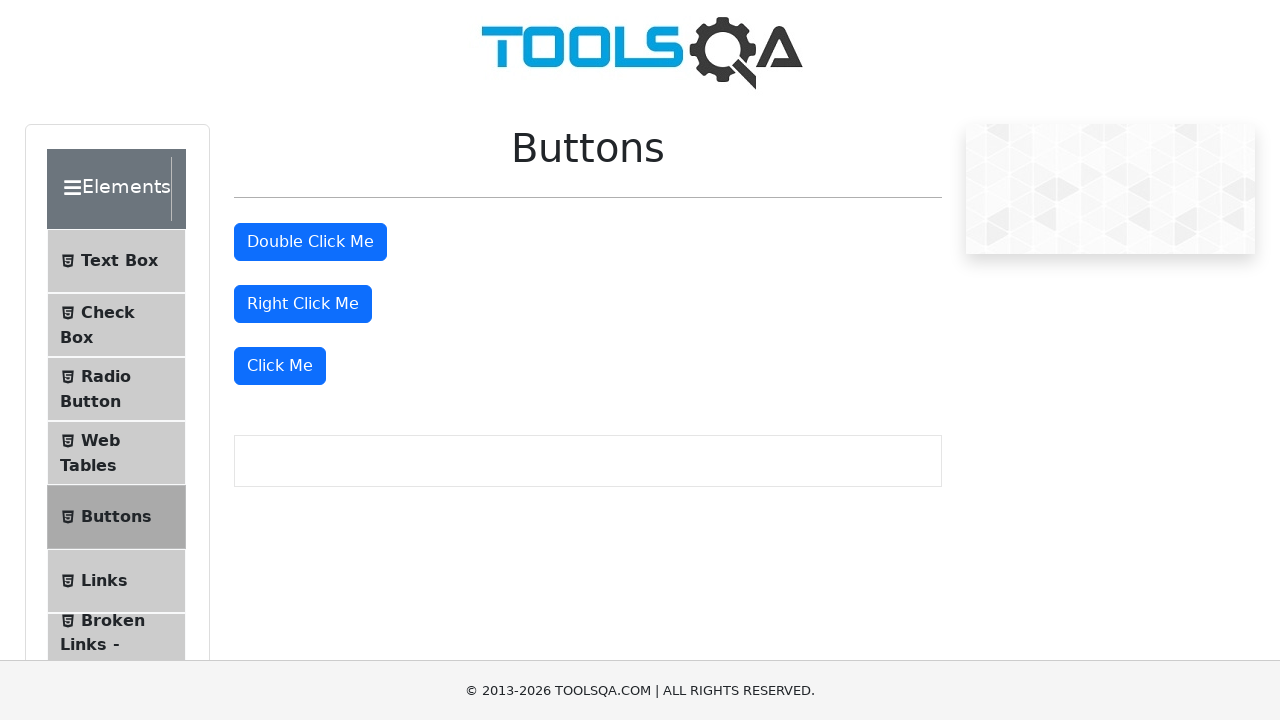

Scrolled dynamic click button into view
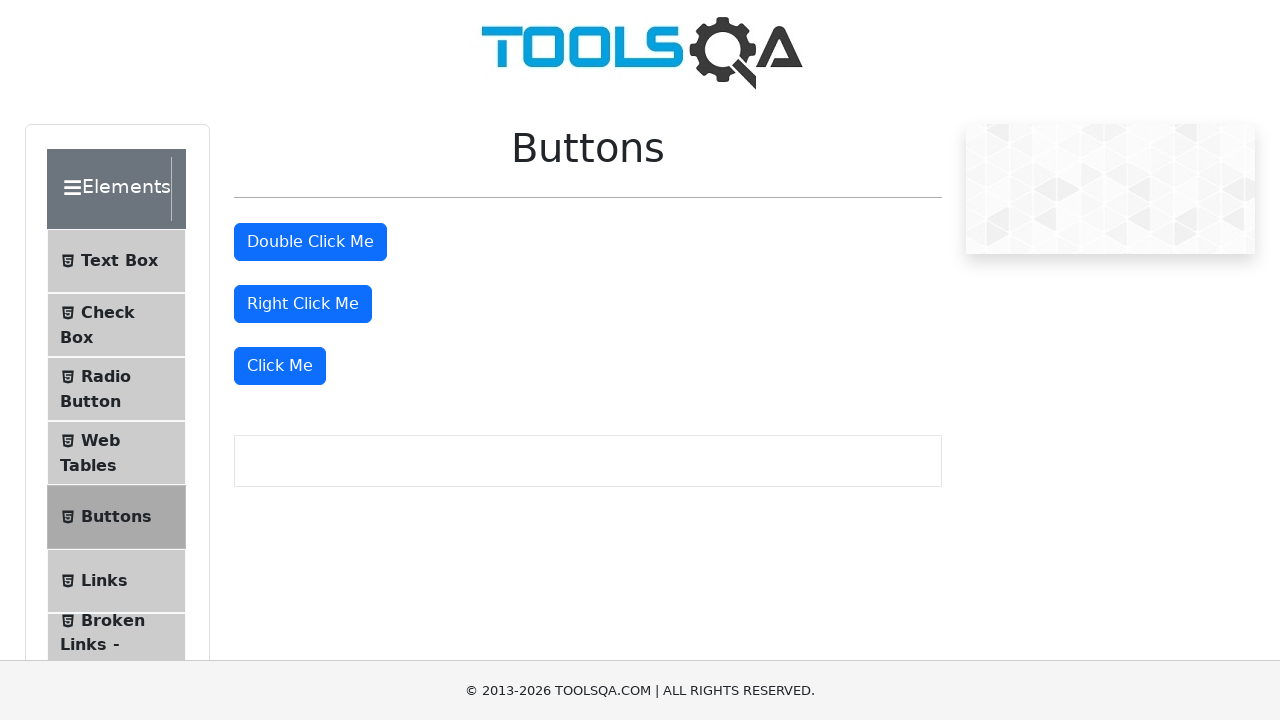

Clicked the dynamic click button at (280, 366) on xpath=//*[@id='rightClickBtn']/../following-sibling::div/button
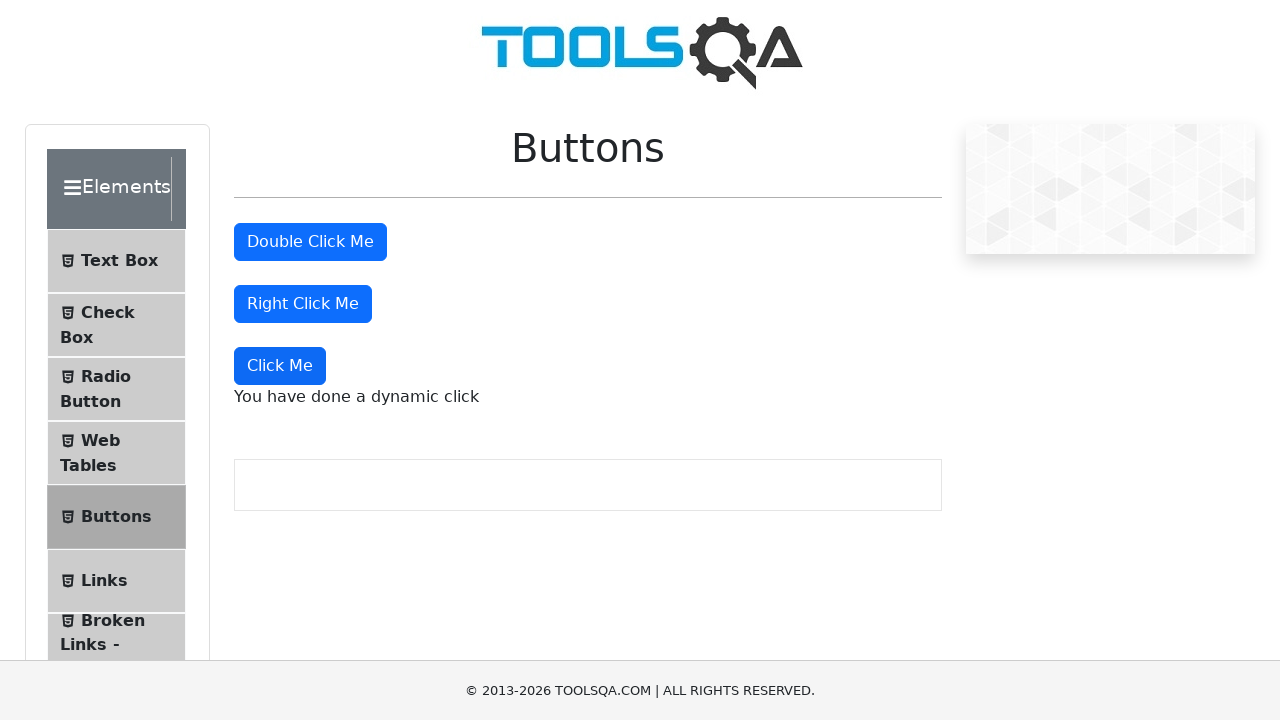

Dynamic click success message appeared
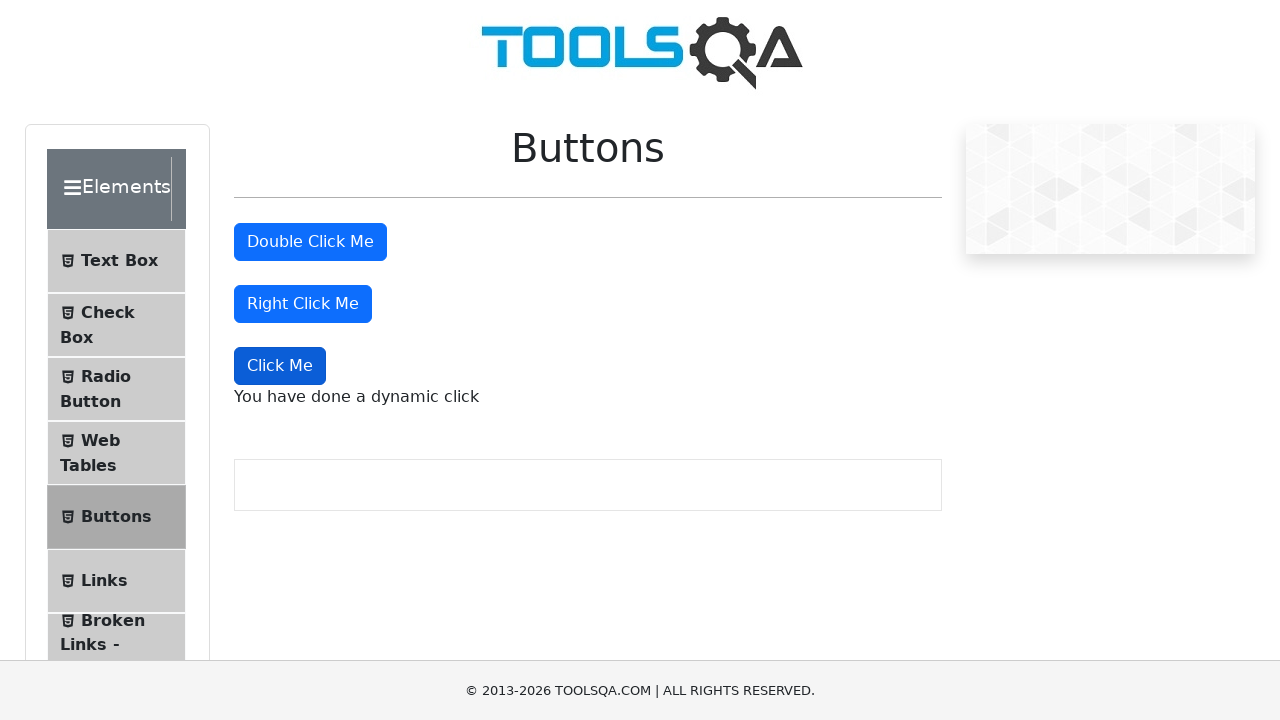

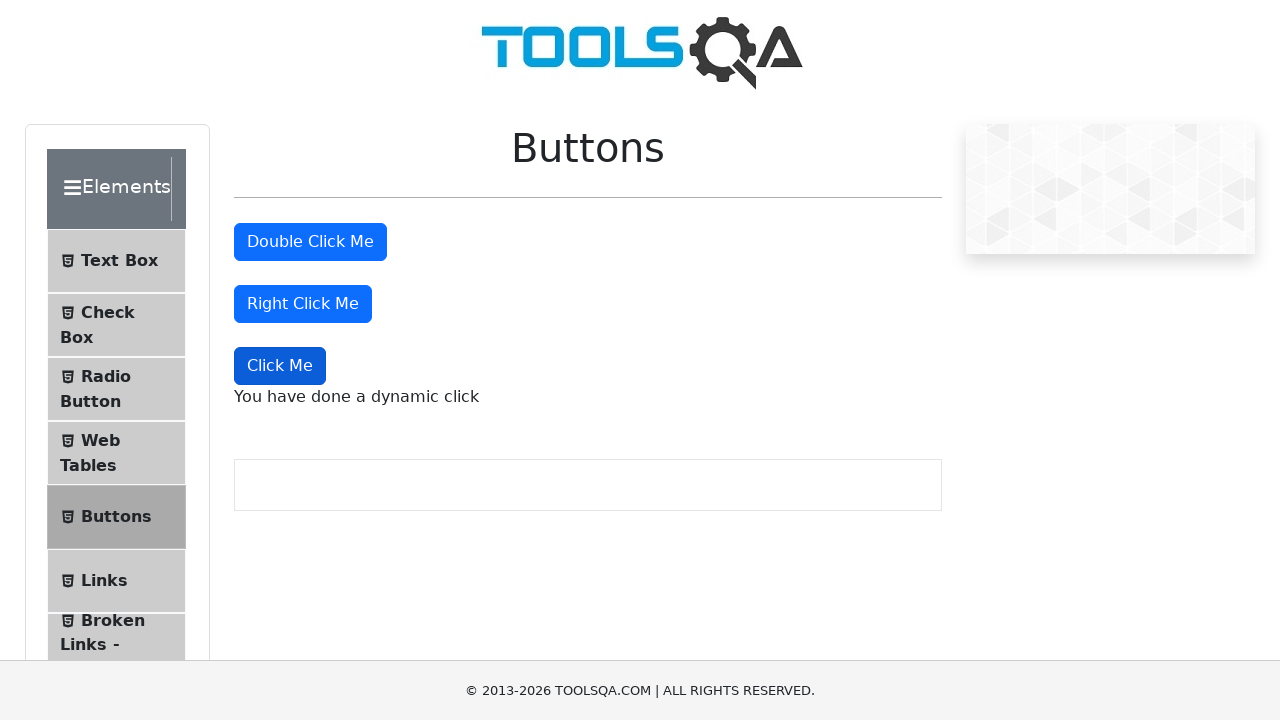